Tests that clicking the Scooter logo from the order page navigates back to the main scooter page

Starting URL: https://qa-scooter.praktikum-services.ru/

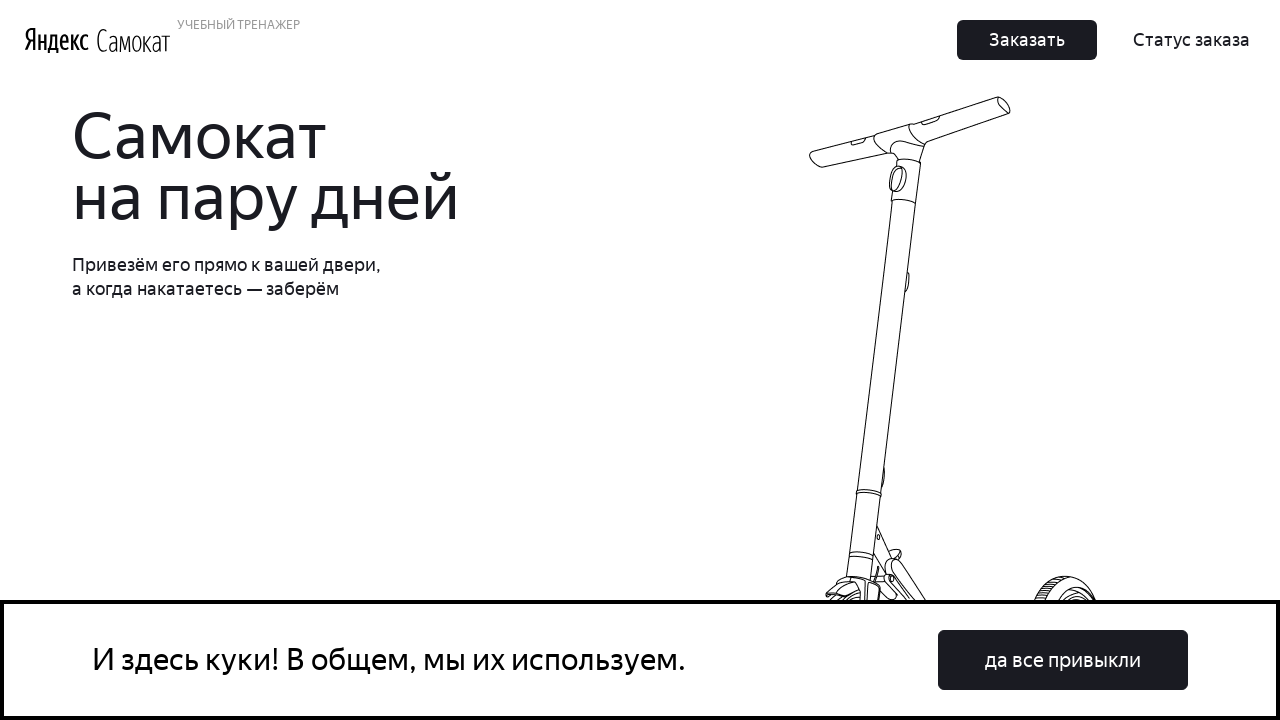

Main scooter page loaded - four-part home section is visible
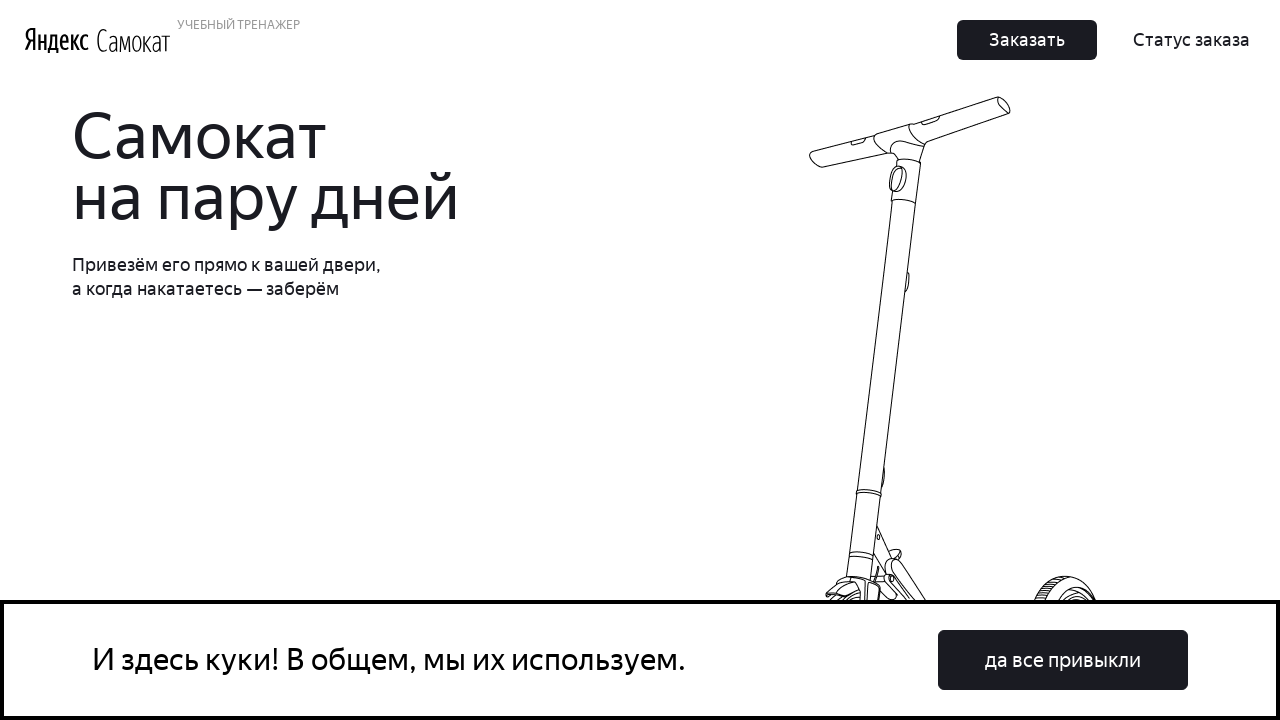

Clicked 'Заказать' (Order) button in header at (1027, 40) on button:has-text('Заказать'), .Header_Link__1QLGJ
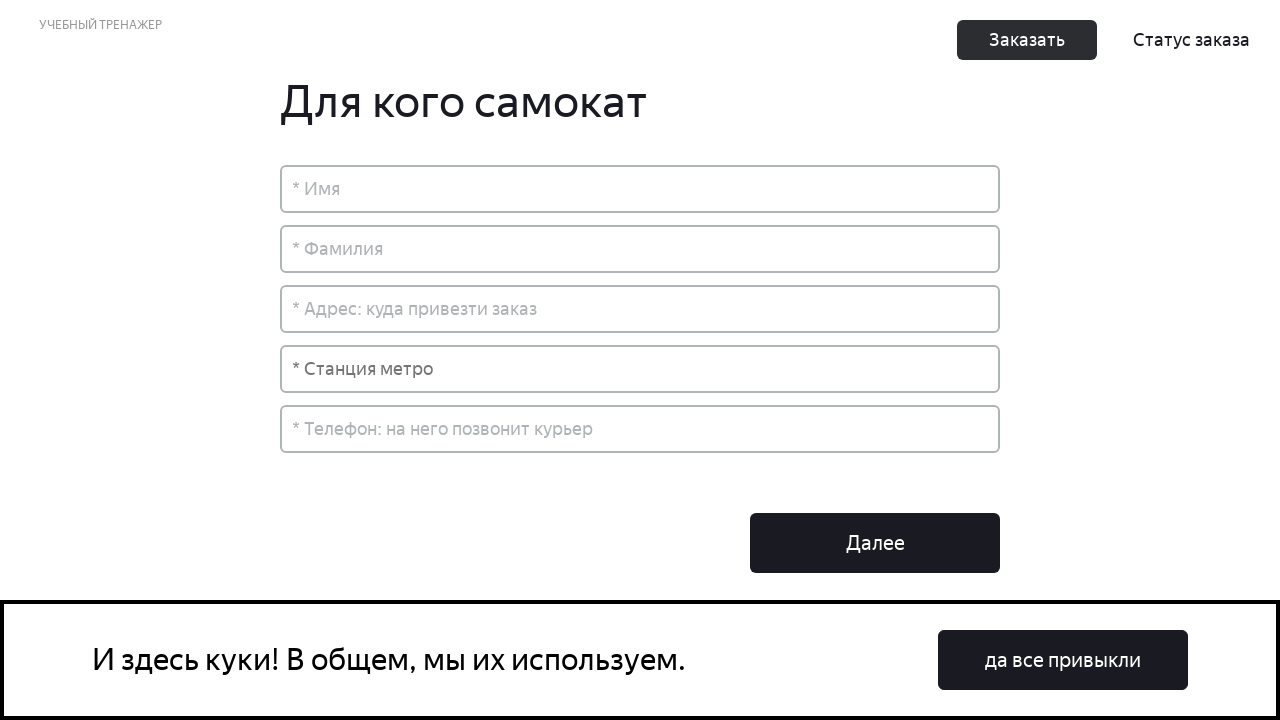

Clicked Scooter logo in header to navigate back to main page at (134, 40) on .Header_LogoScooter__3lsAR, a[href='/']
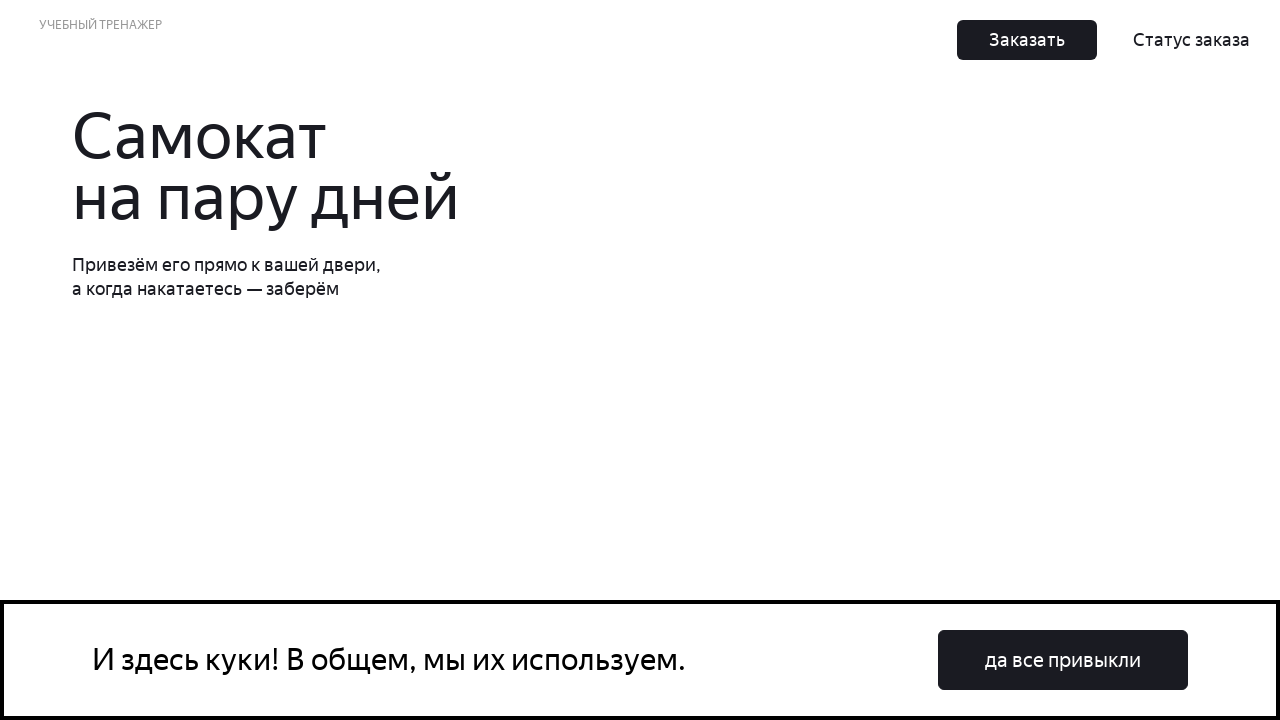

Successfully navigated back to main scooter page - four-part home section is visible
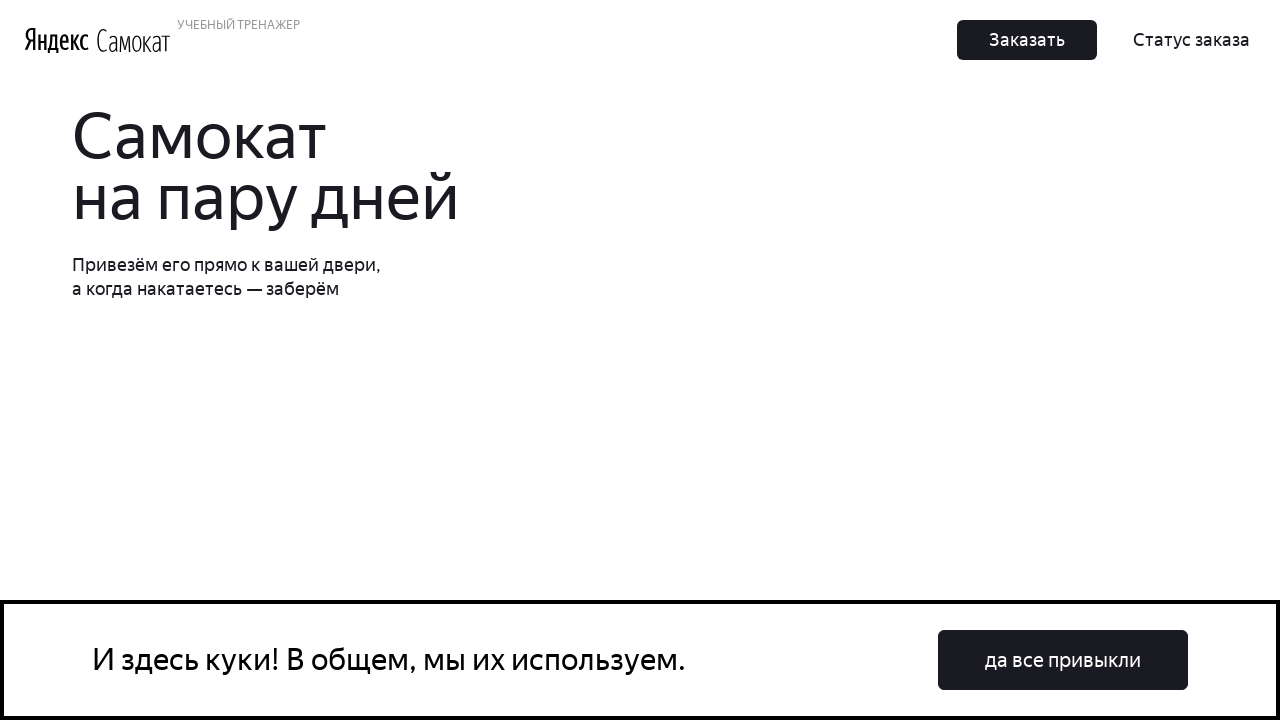

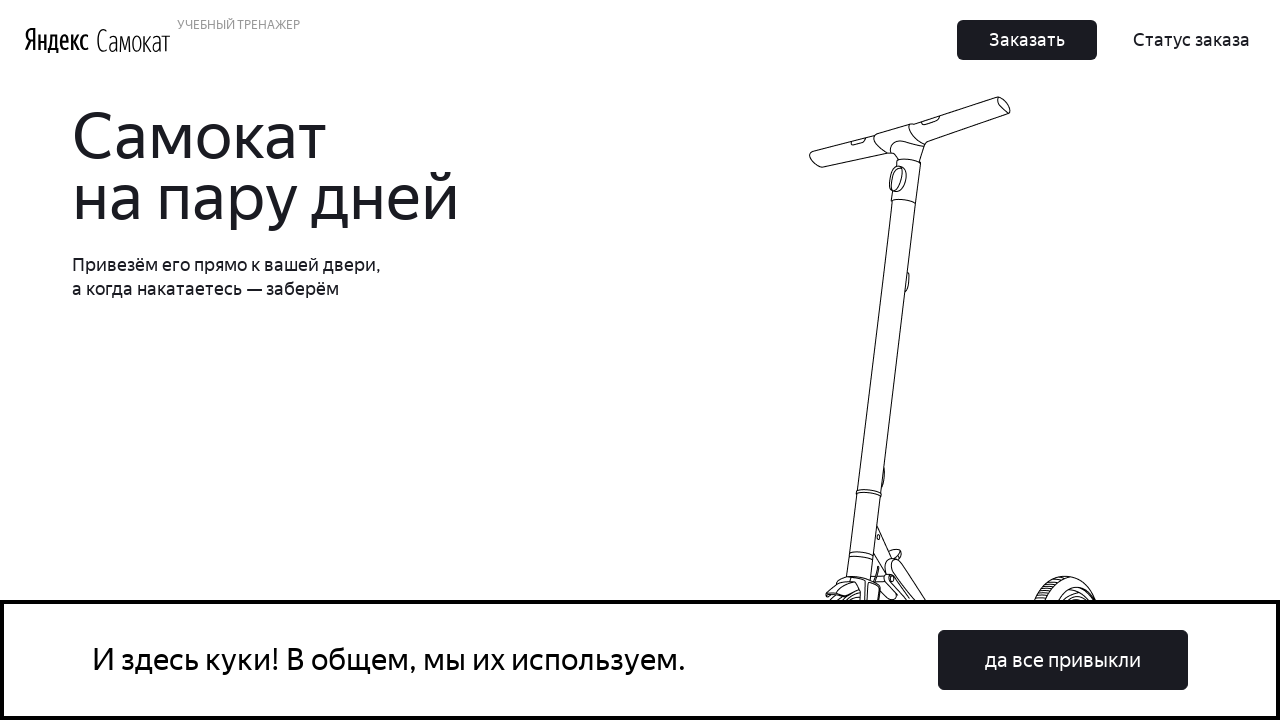